Tests form submission within an iframe by entering first and last name, submitting, and validating the result

Starting URL: https://techglobal-training.com/frontend/iframes

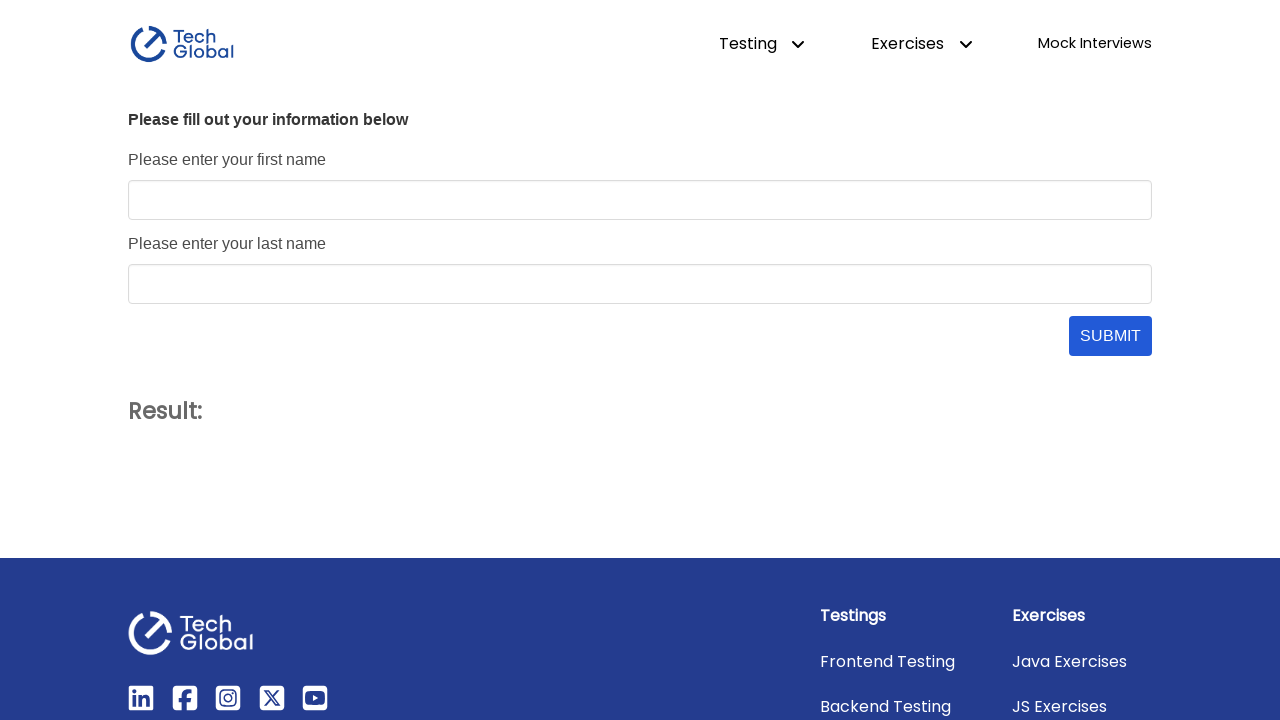

Located iframe with id 'form_frame'
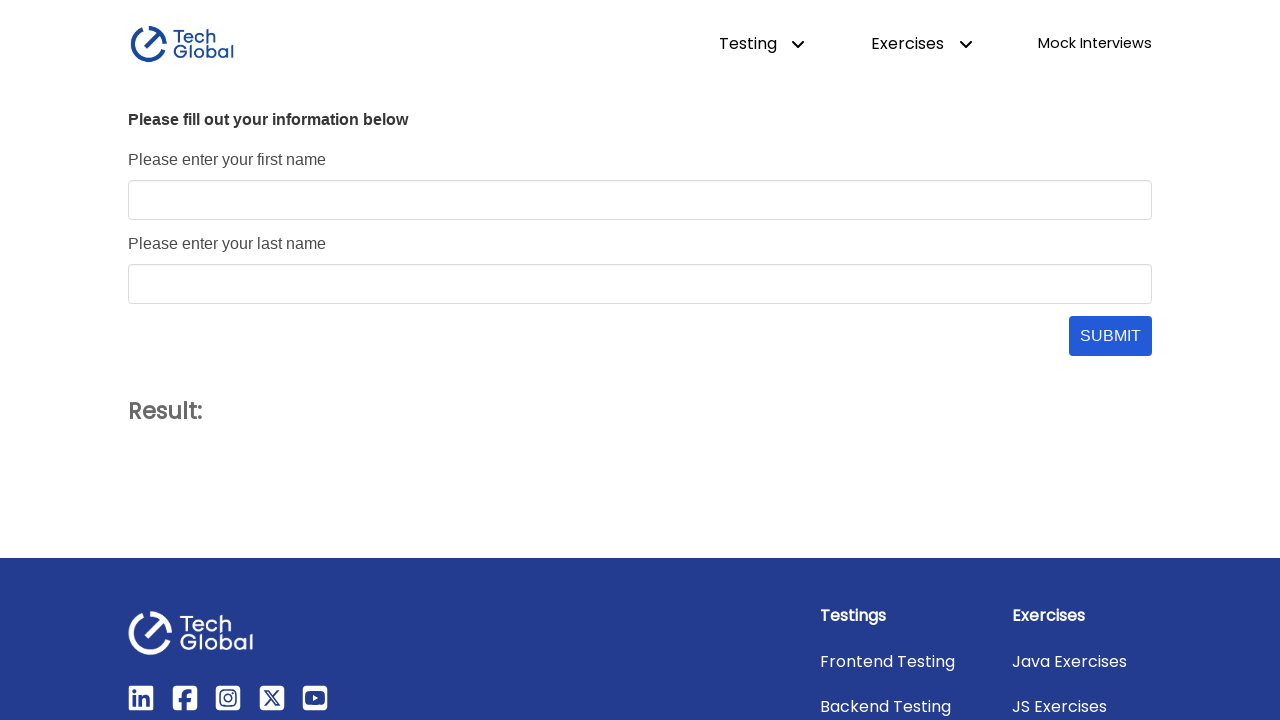

Filled first name field with 'John' on #form_frame >> internal:control=enter-frame >> #first_name
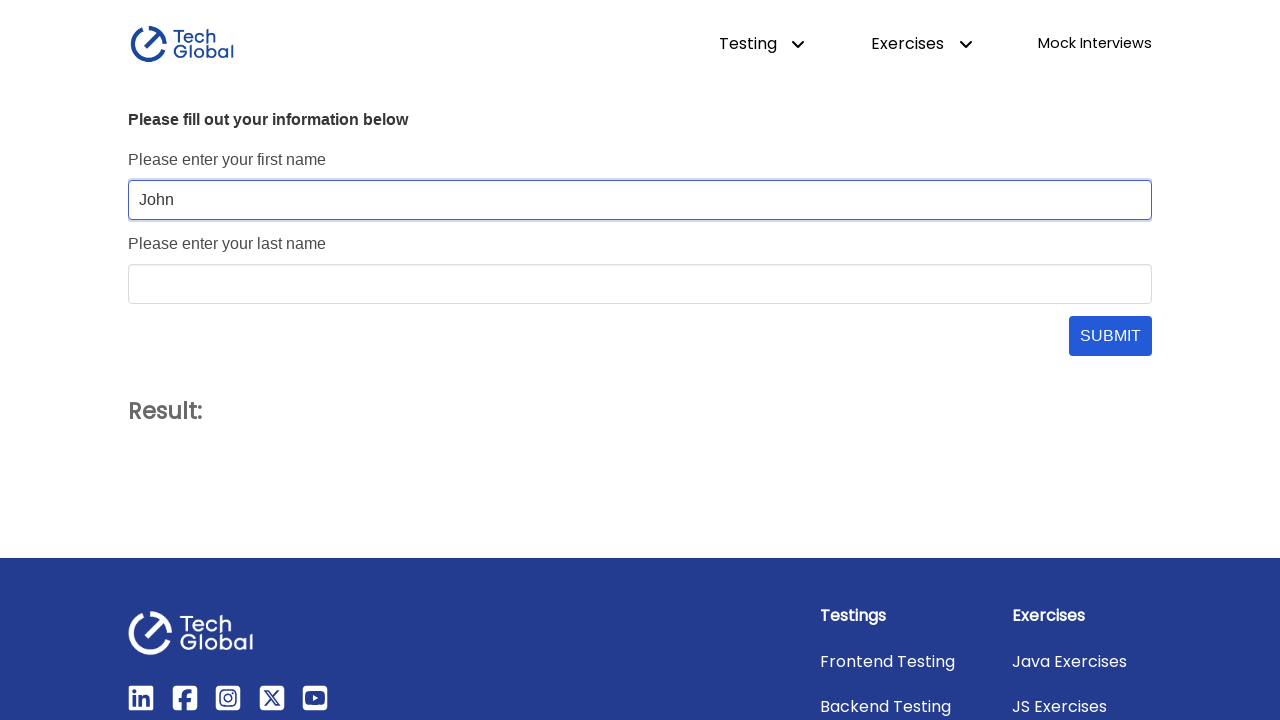

Filled last name field with 'Doe' on #form_frame >> internal:control=enter-frame >> #last_name
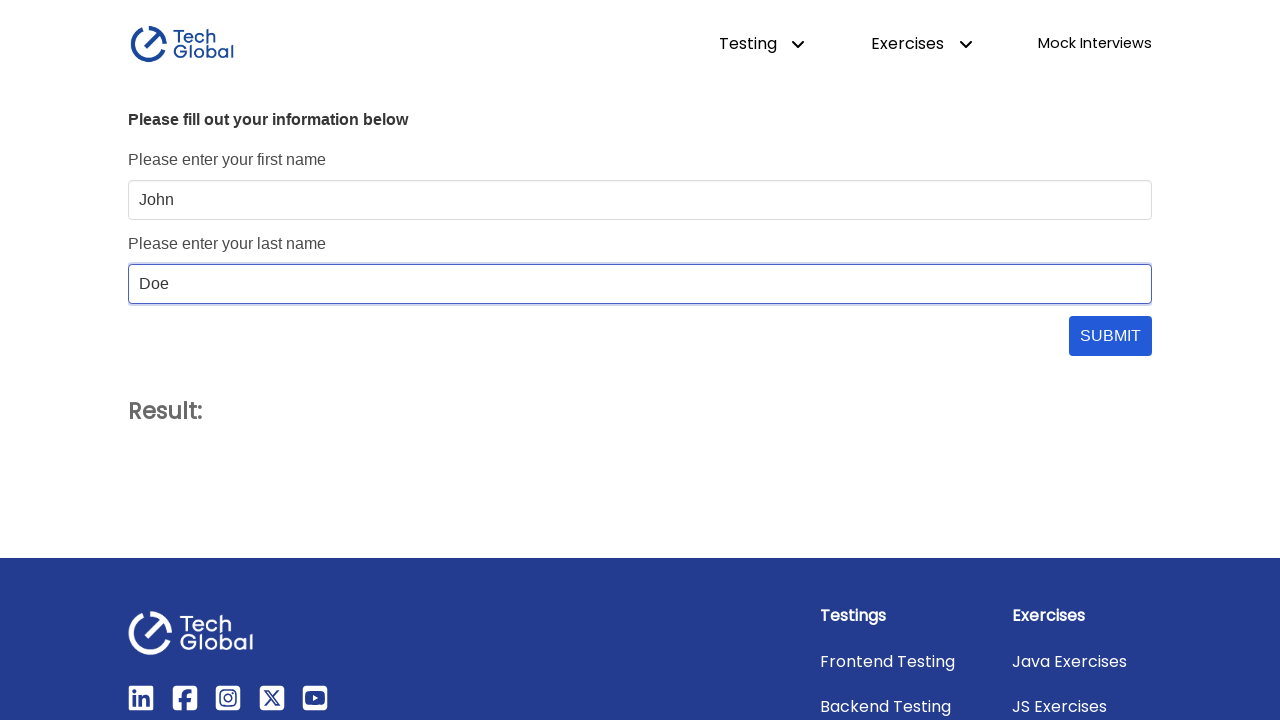

Clicked submit button to submit form at (1110, 336) on #form_frame >> internal:control=enter-frame >> #submit
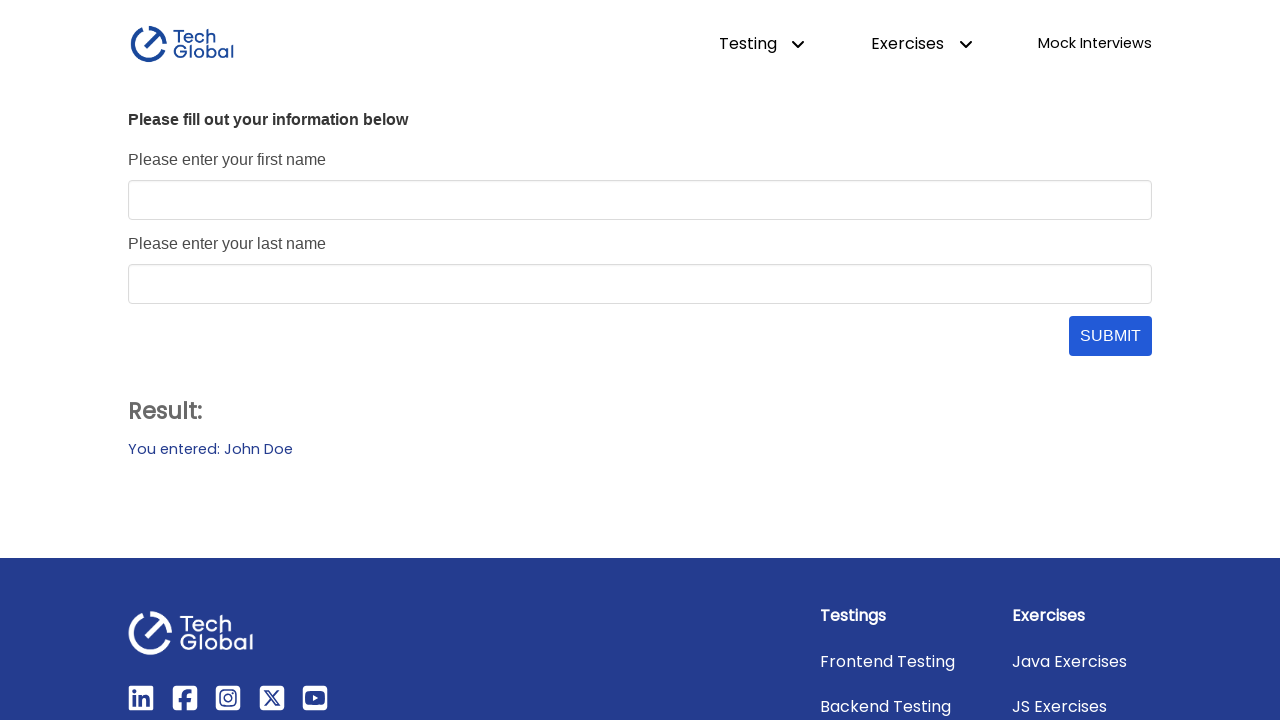

Located result element outside iframe
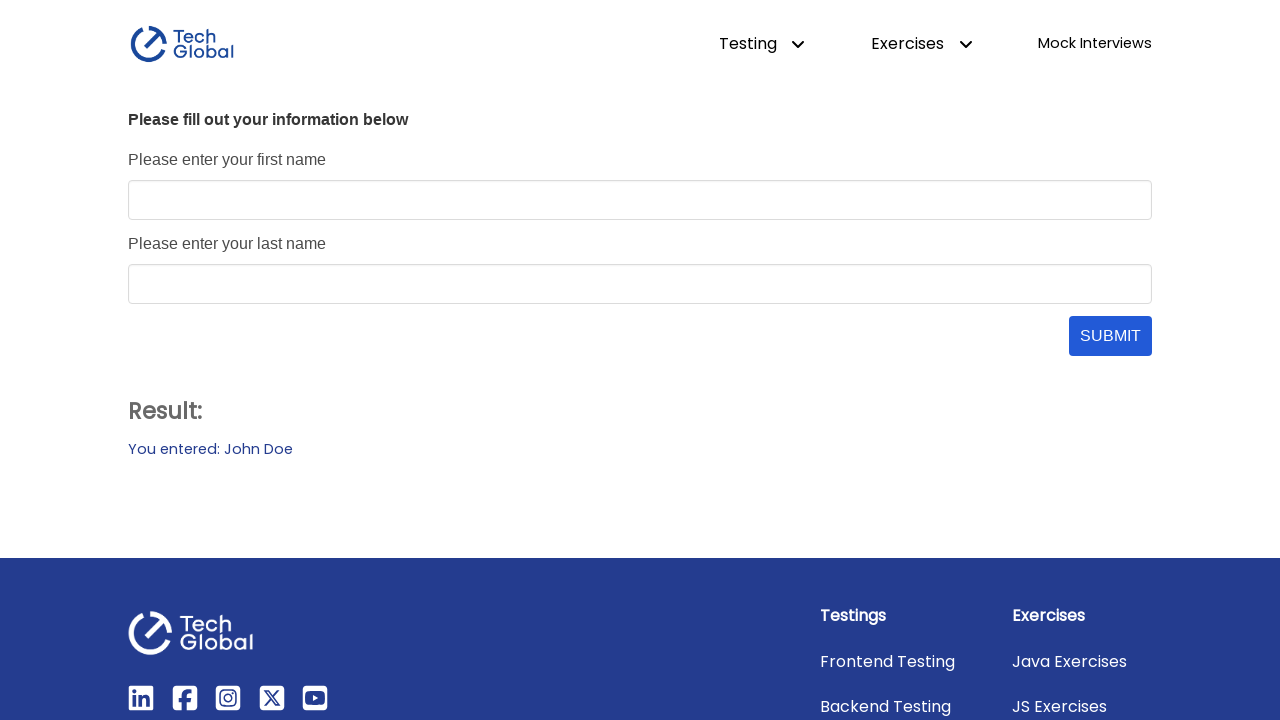

Verified result element is visible
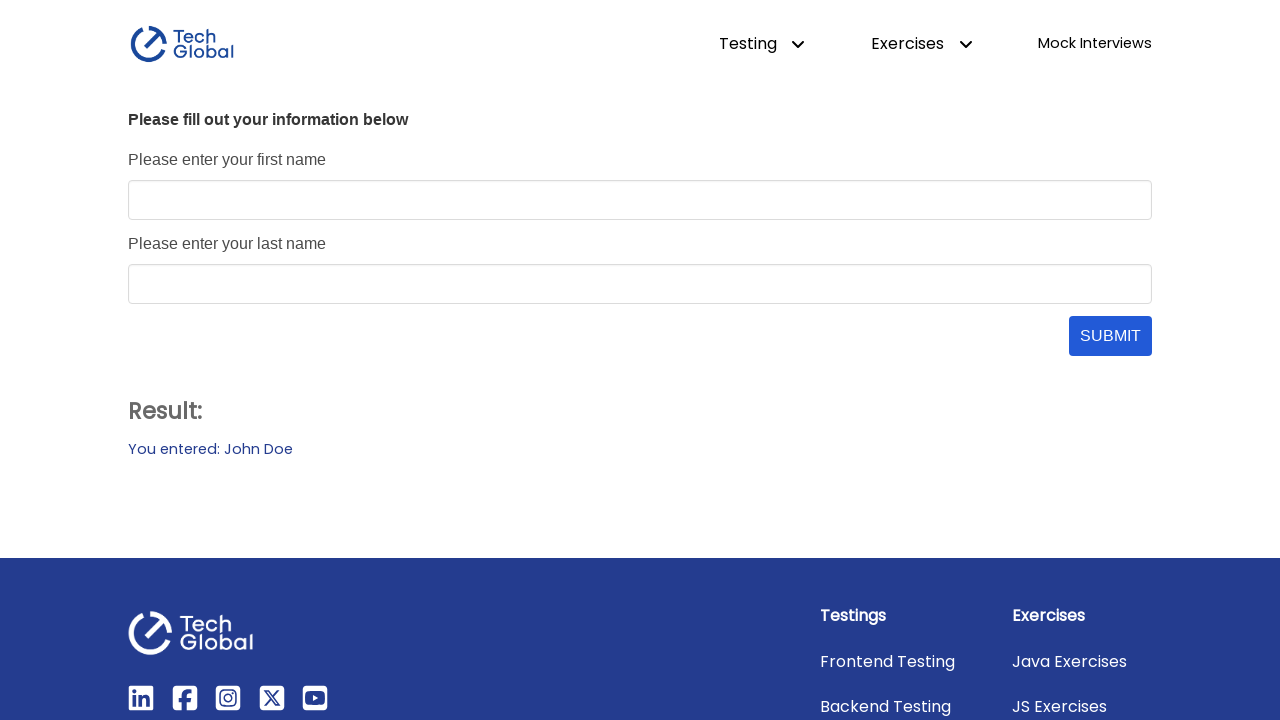

Verified result text content equals 'You entered: John Doe'
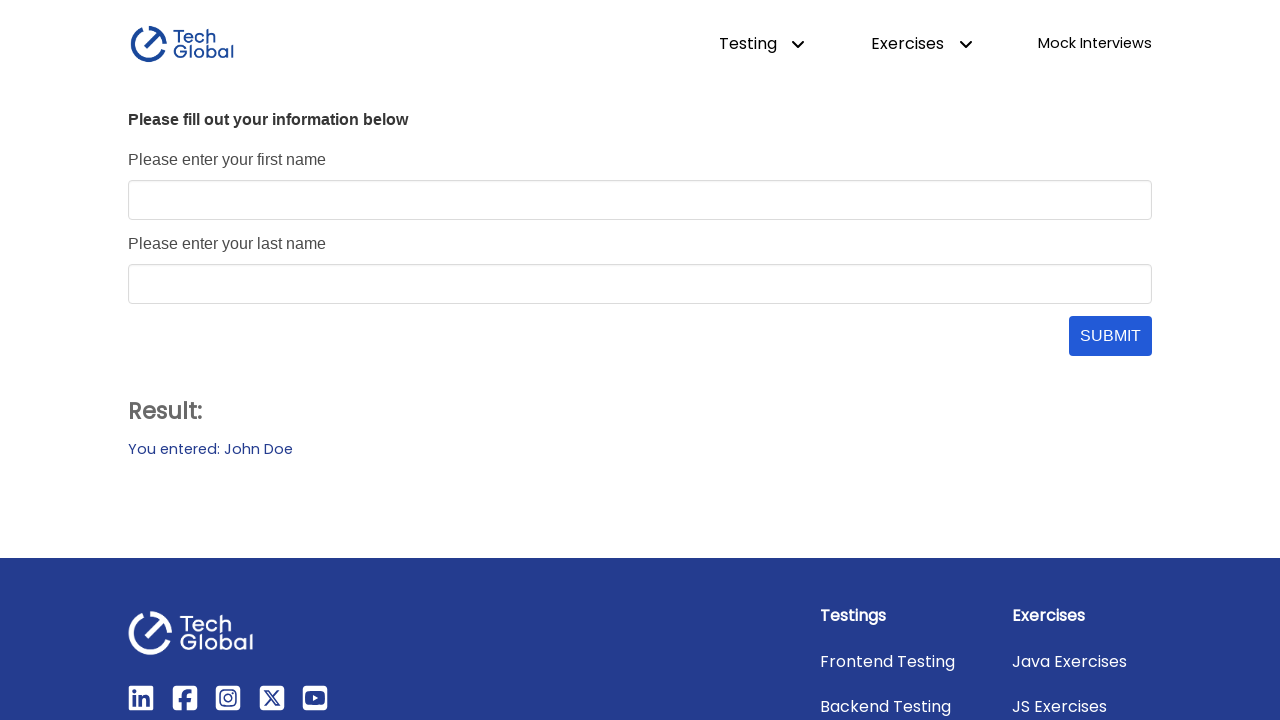

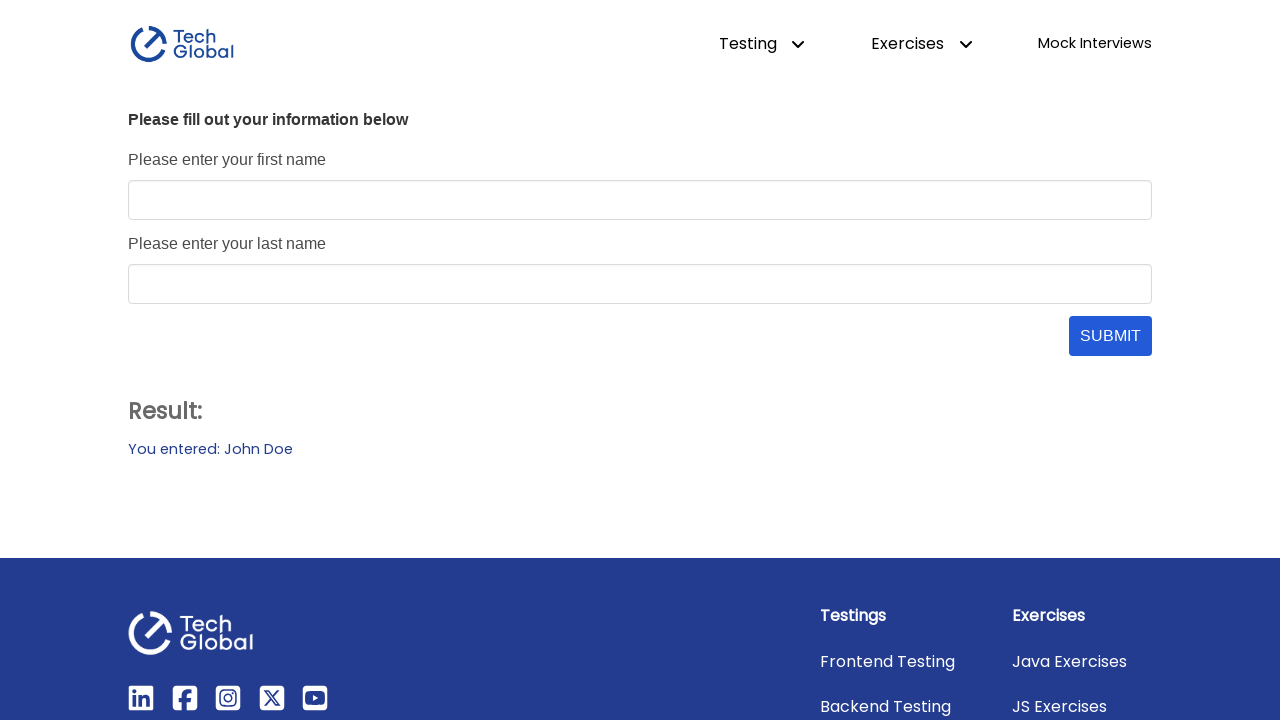